Navigates to OrangeHRM login page and verifies the page title contains "OrangeHRM"

Starting URL: https://opensource-demo.orangehrmlive.com/web/index.php/auth/login

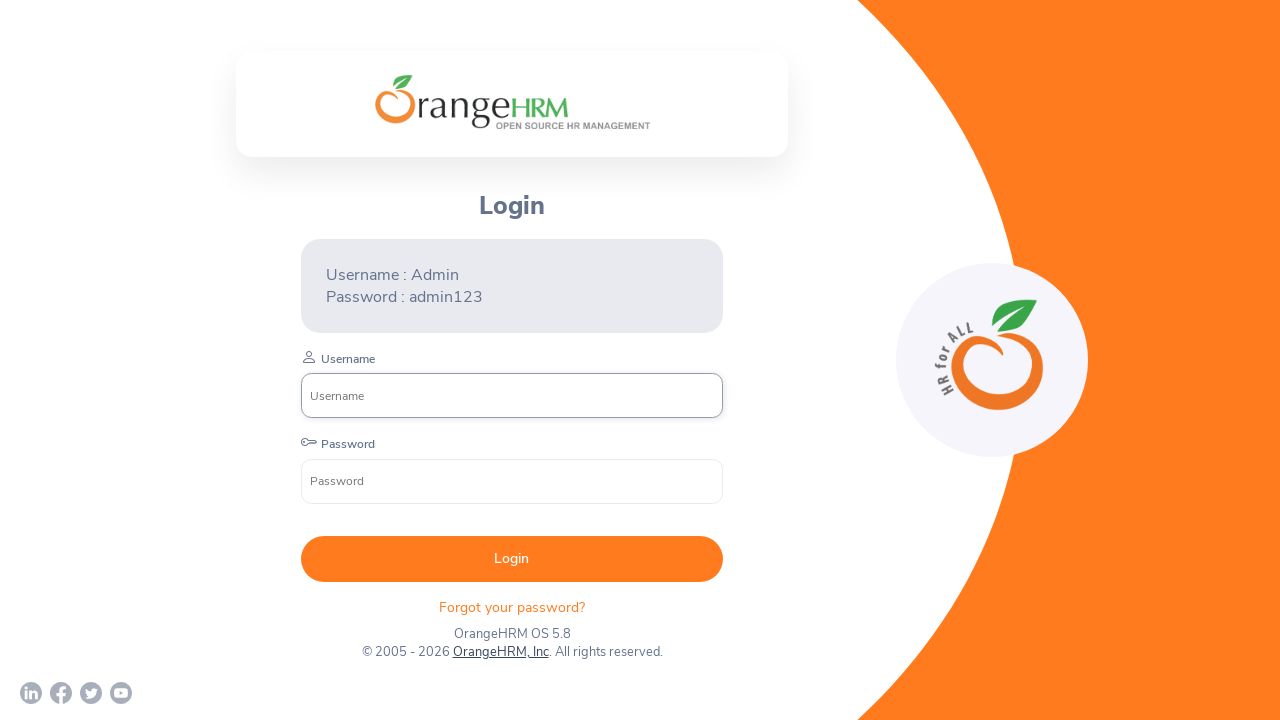

Navigated to OrangeHRM login page
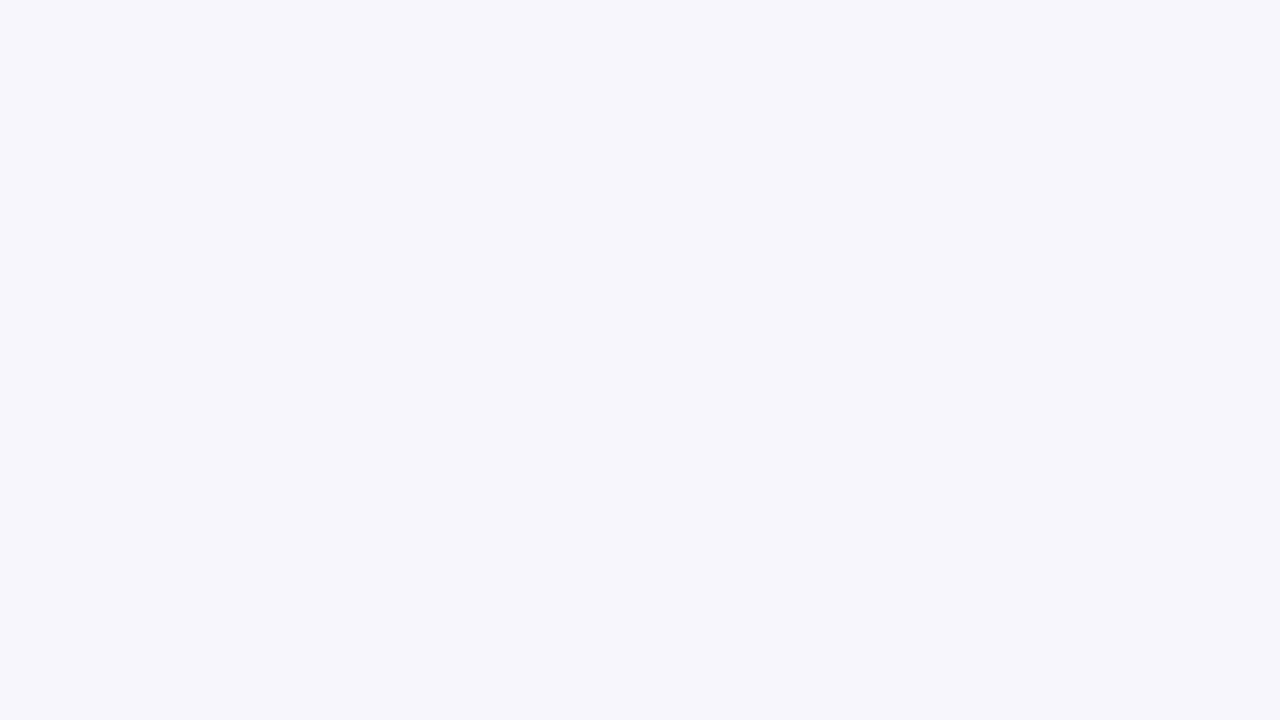

Waited 2 seconds for page to load
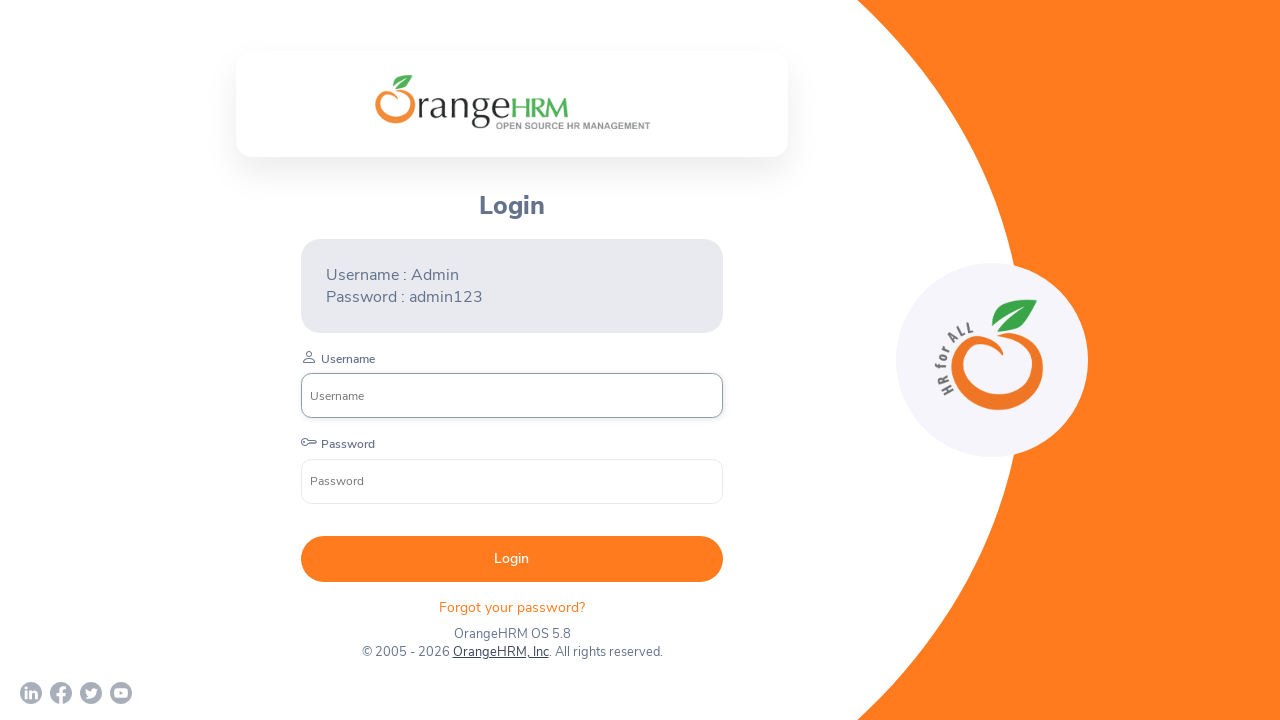

Verified page title contains 'OrangeHRM'
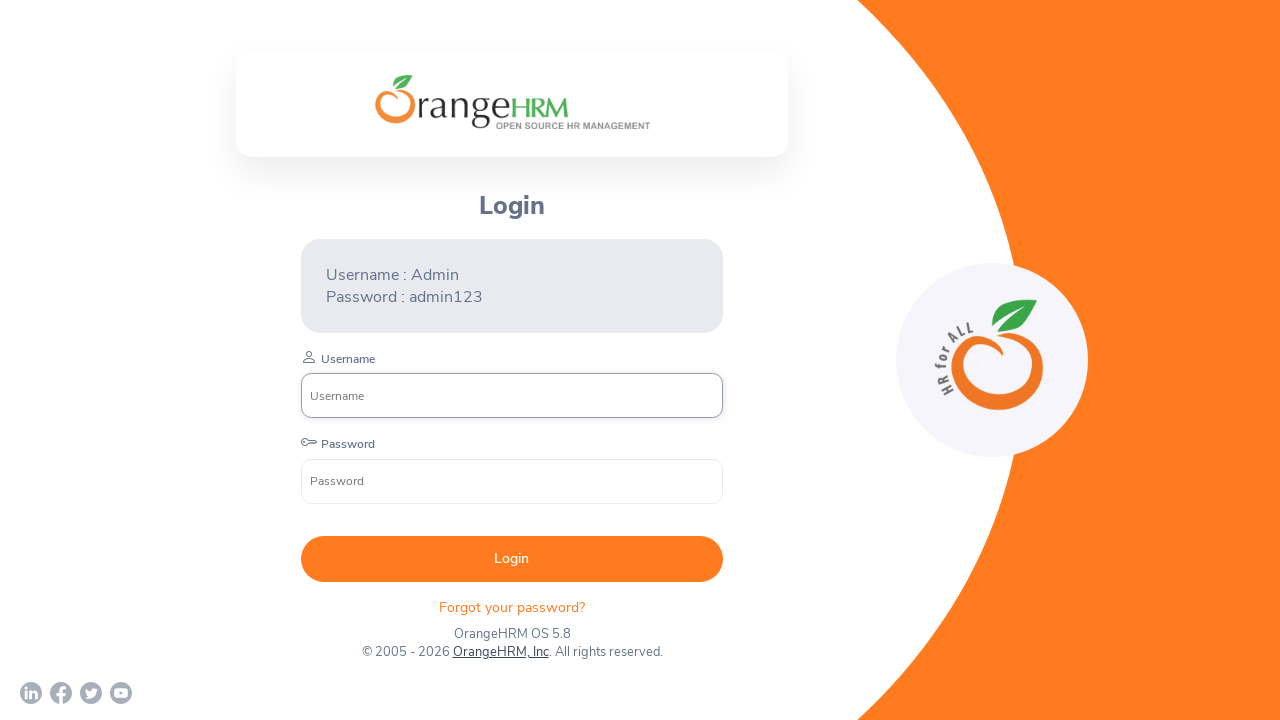

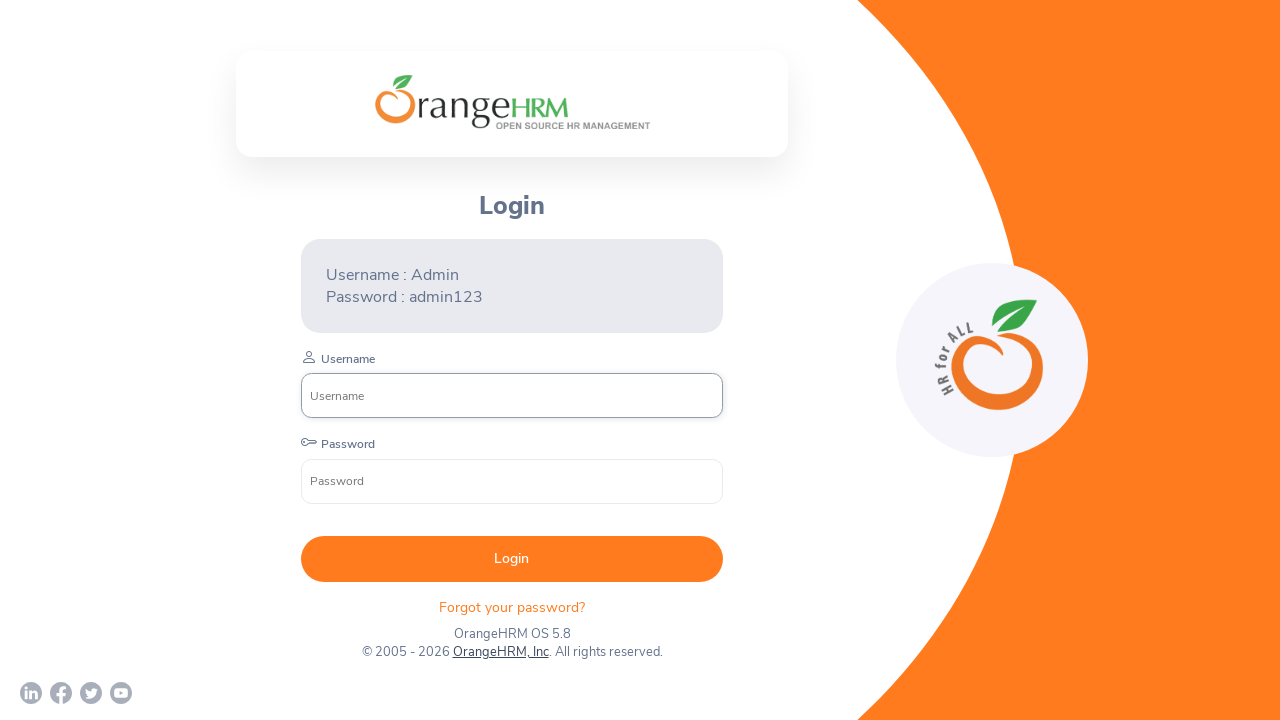